Navigates to qap.dev and verifies the URL redirects to https://www.qap.dev/

Starting URL: https://qap.dev

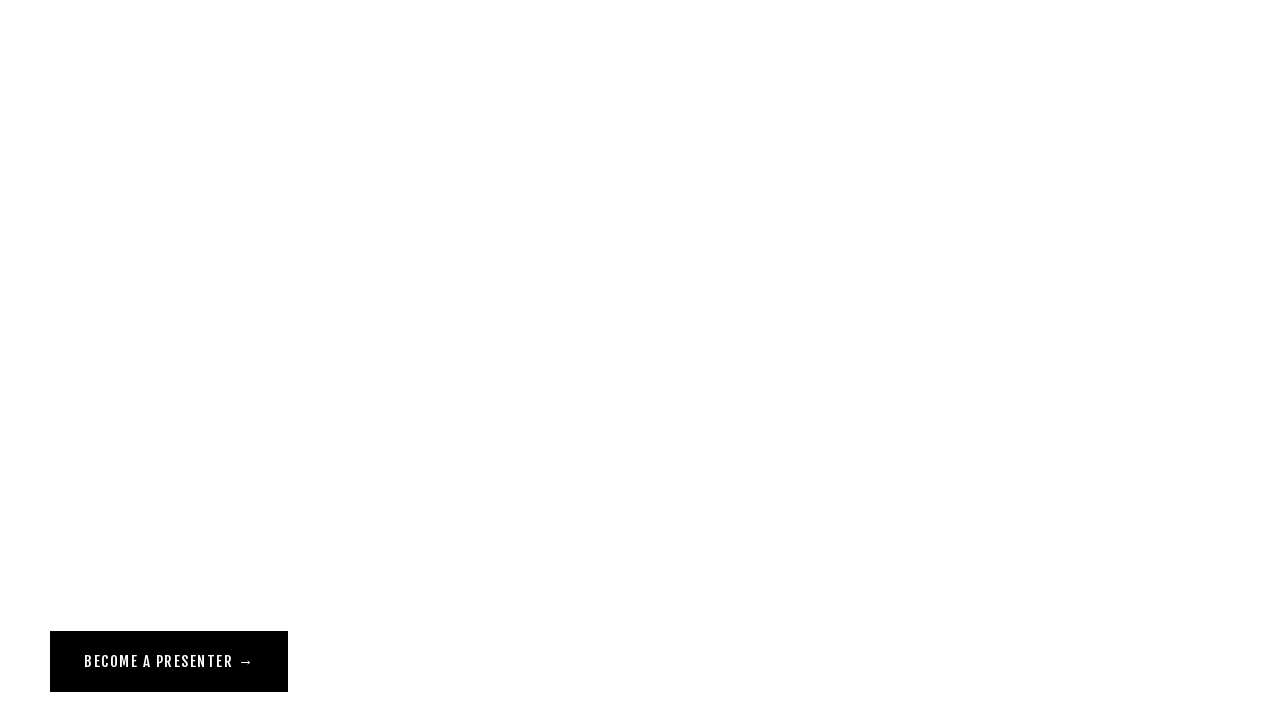

Navigated to https://qap.dev
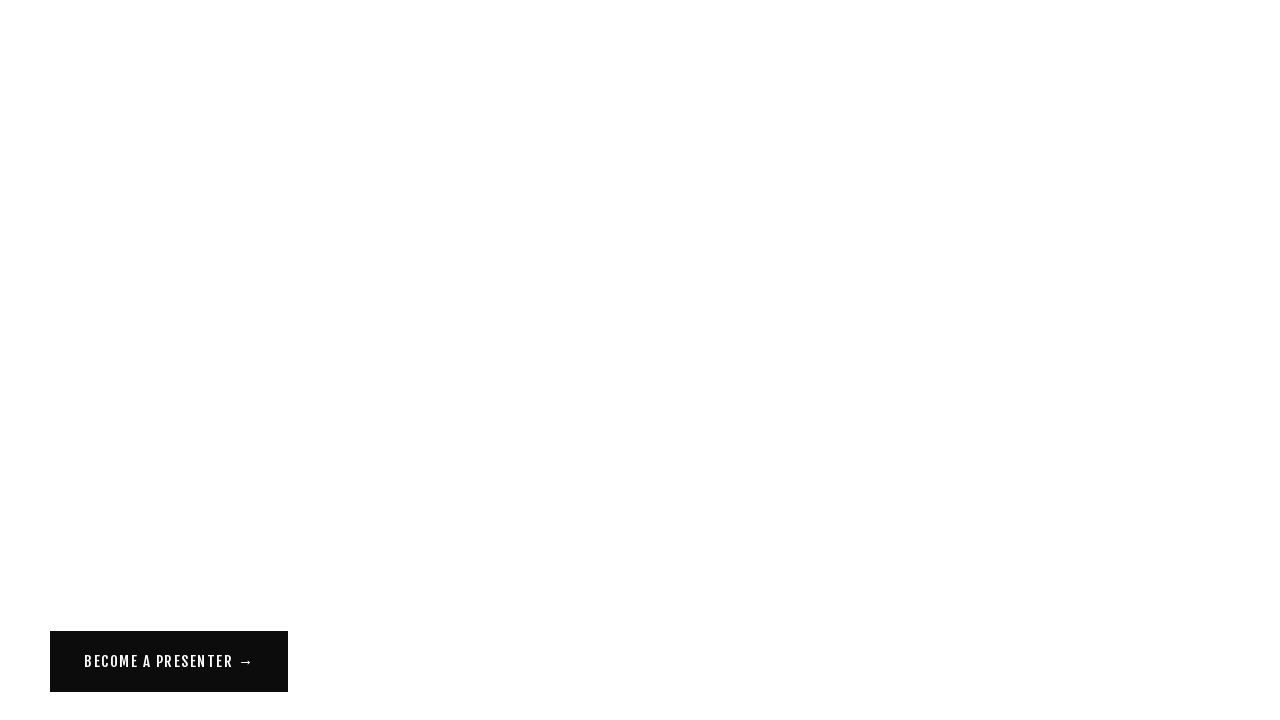

Waited for network idle load state
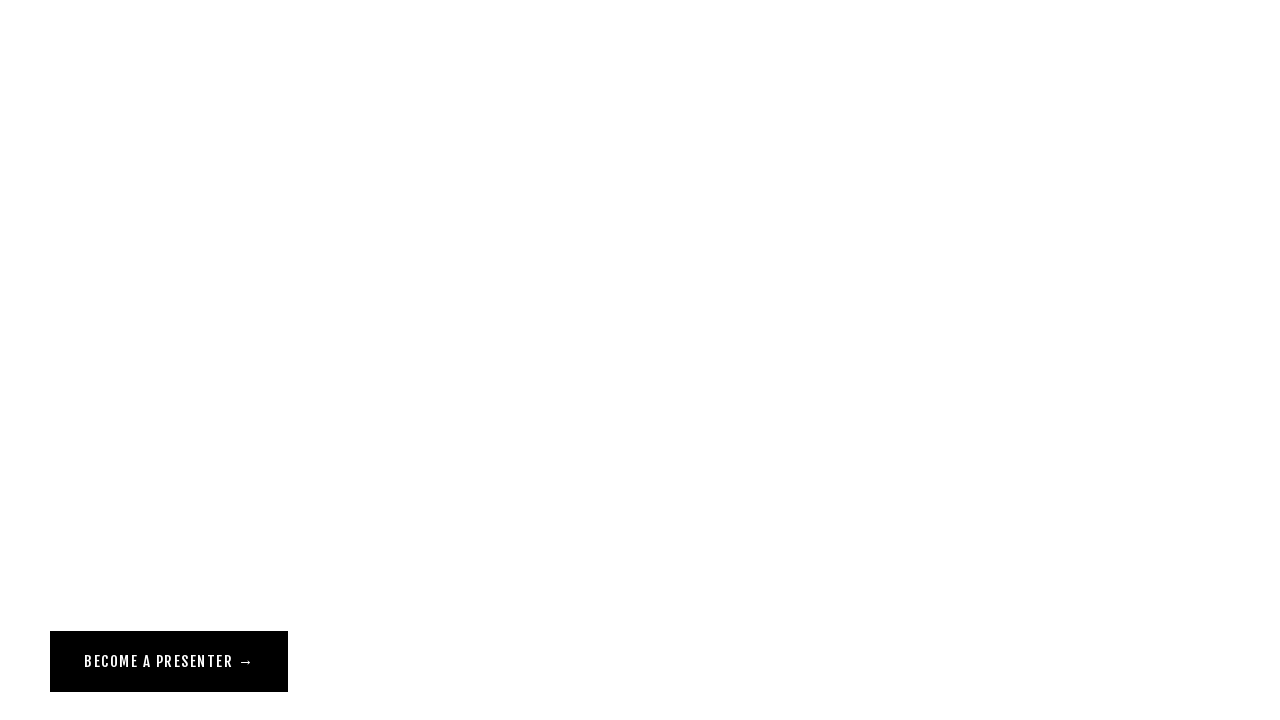

Verified URL redirected to https://www.qap.dev/
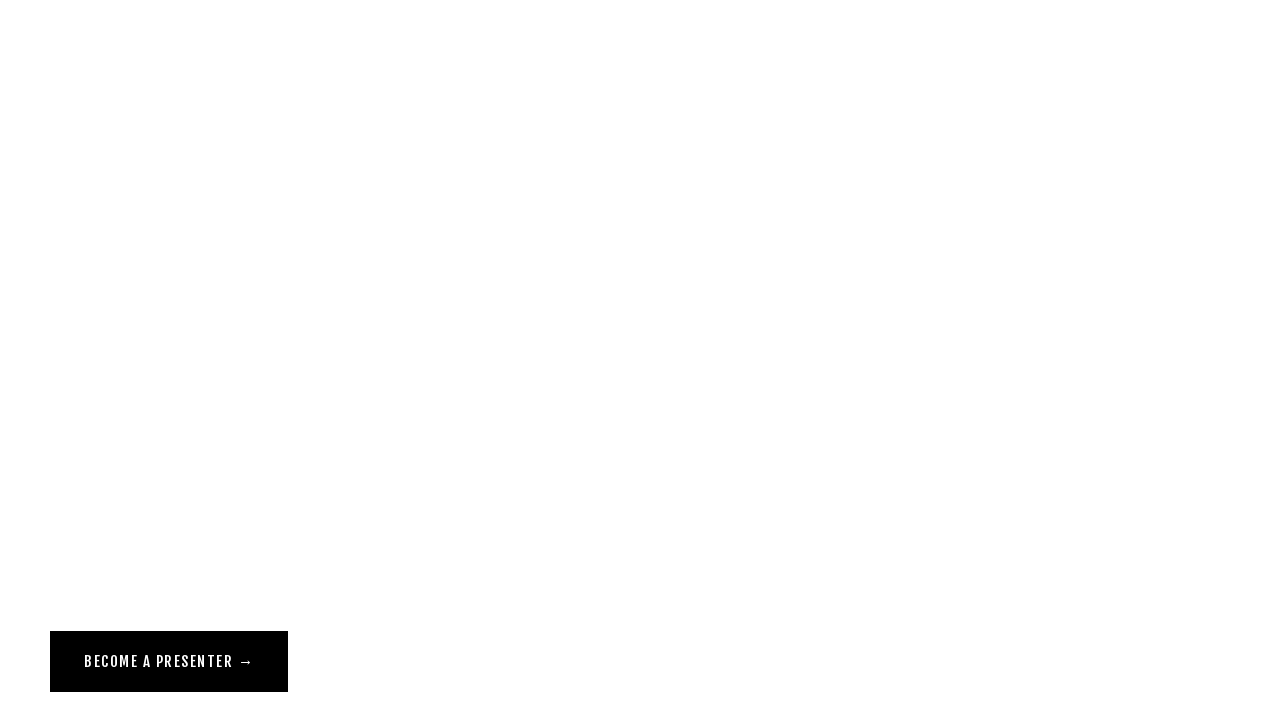

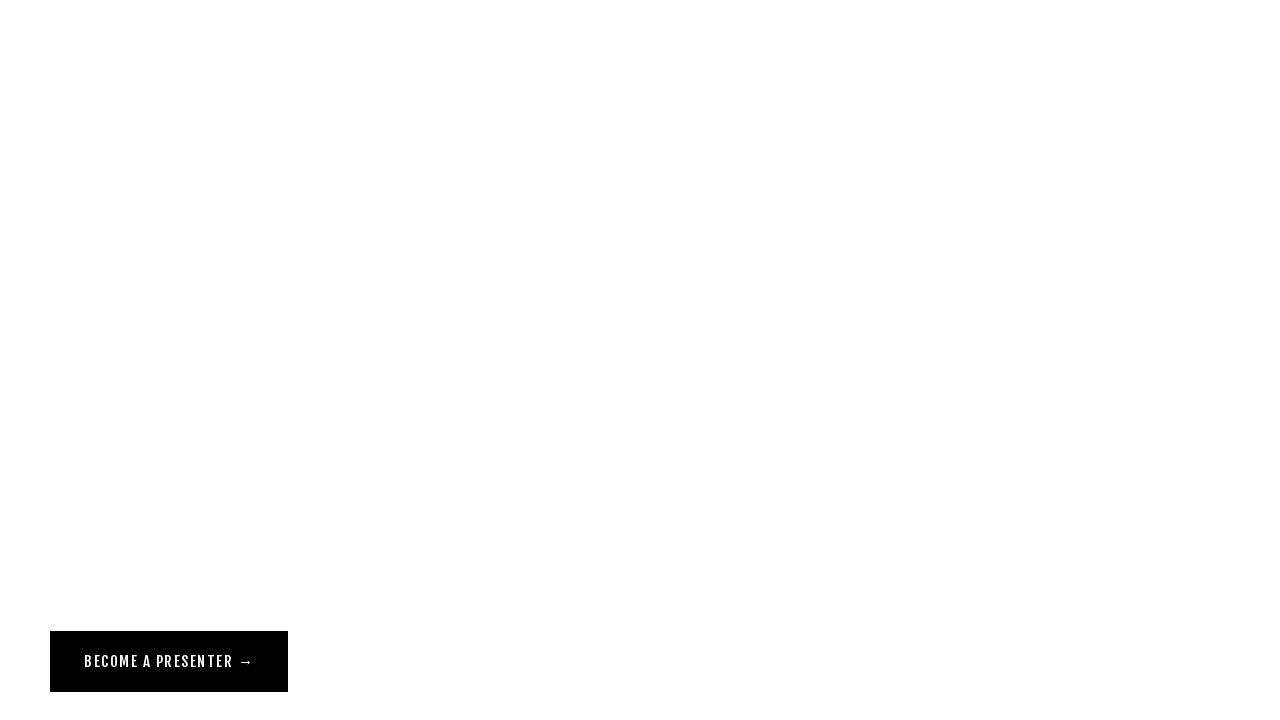